Tests browser window/tab handling by opening a new tab, switching to it, verifying content, then switching back to the main window

Starting URL: https://demoqa.com/browser-windows

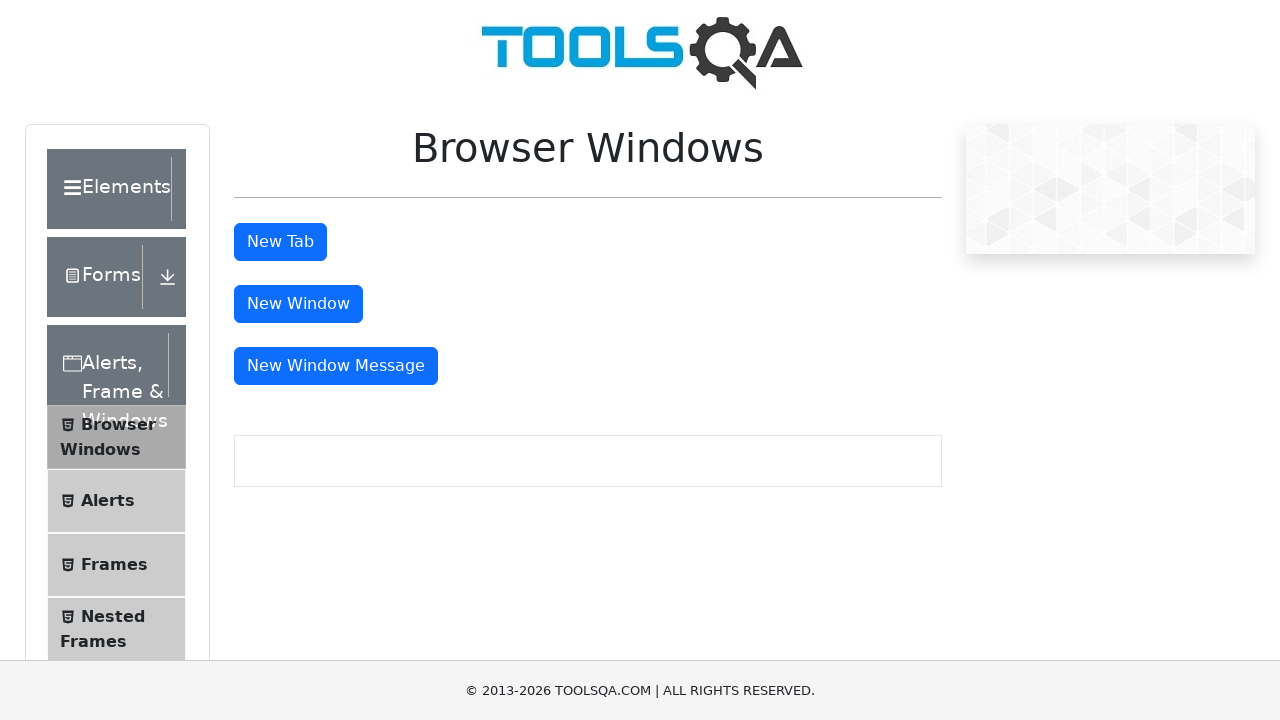

Retrieved main page title for verification
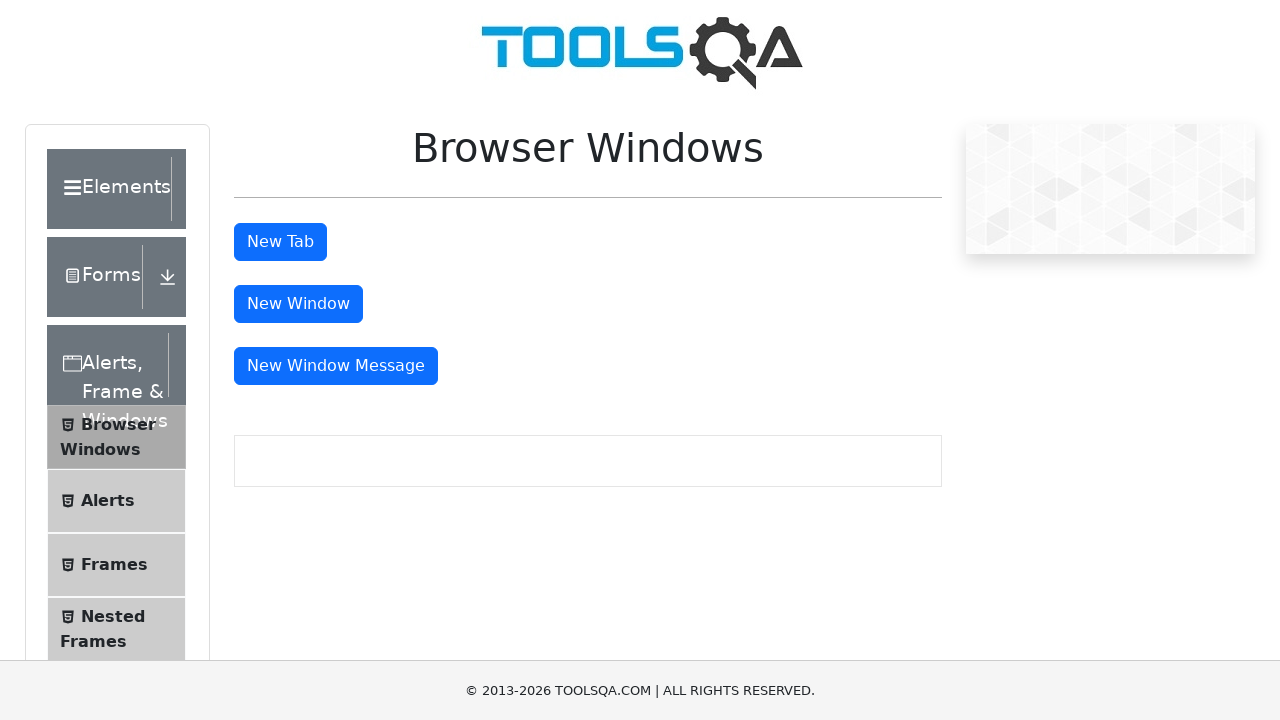

Clicked button to open new tab at (280, 242) on #tabButton
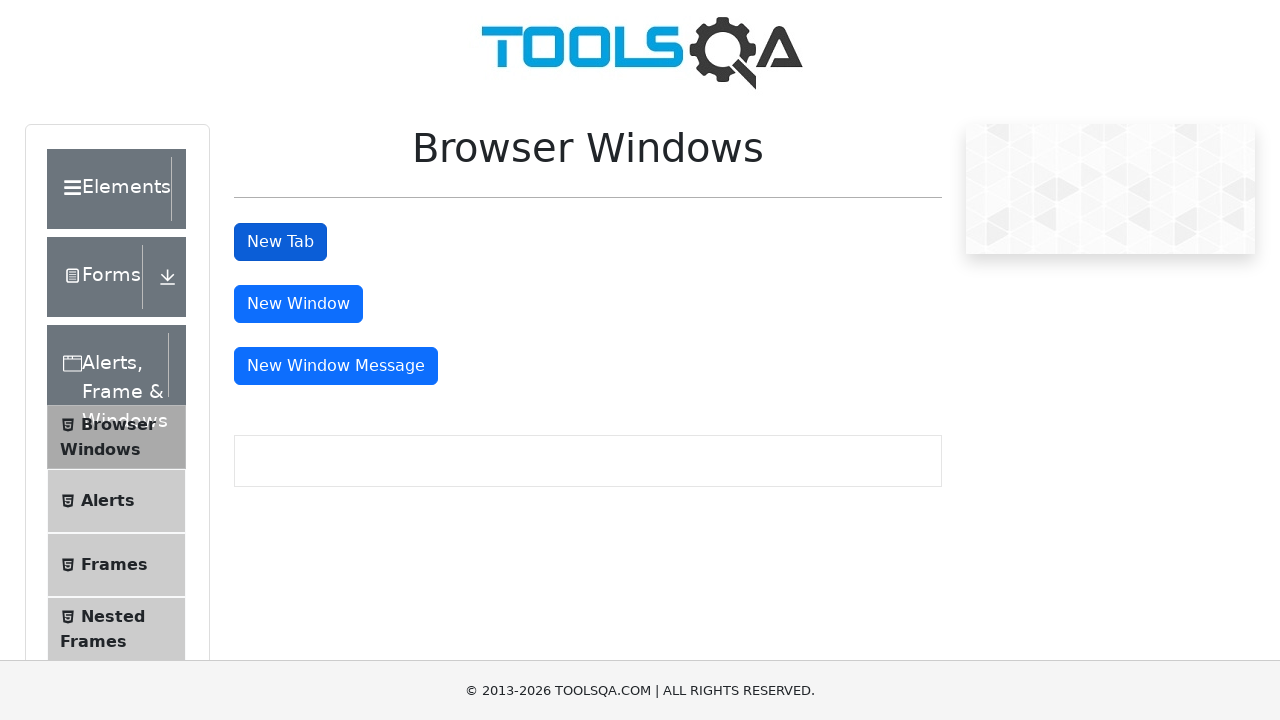

New tab opened and captured
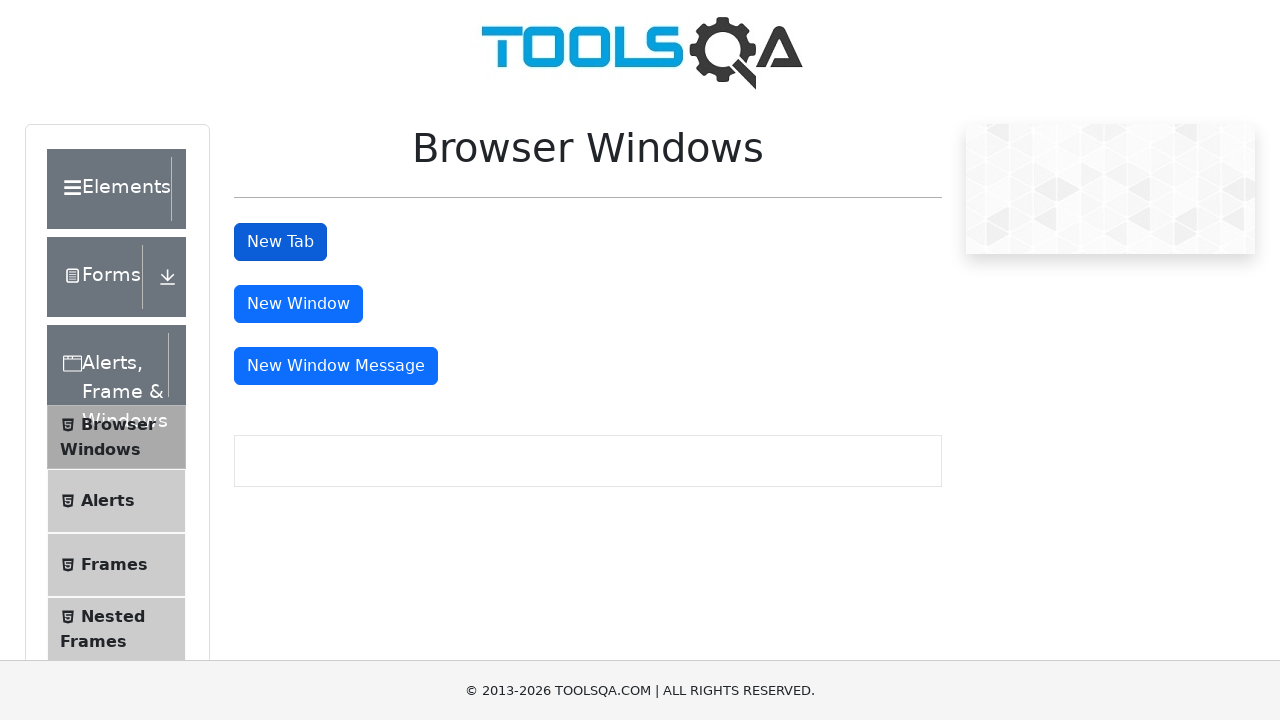

Retrieved heading text from new tab: 'This is a sample page'
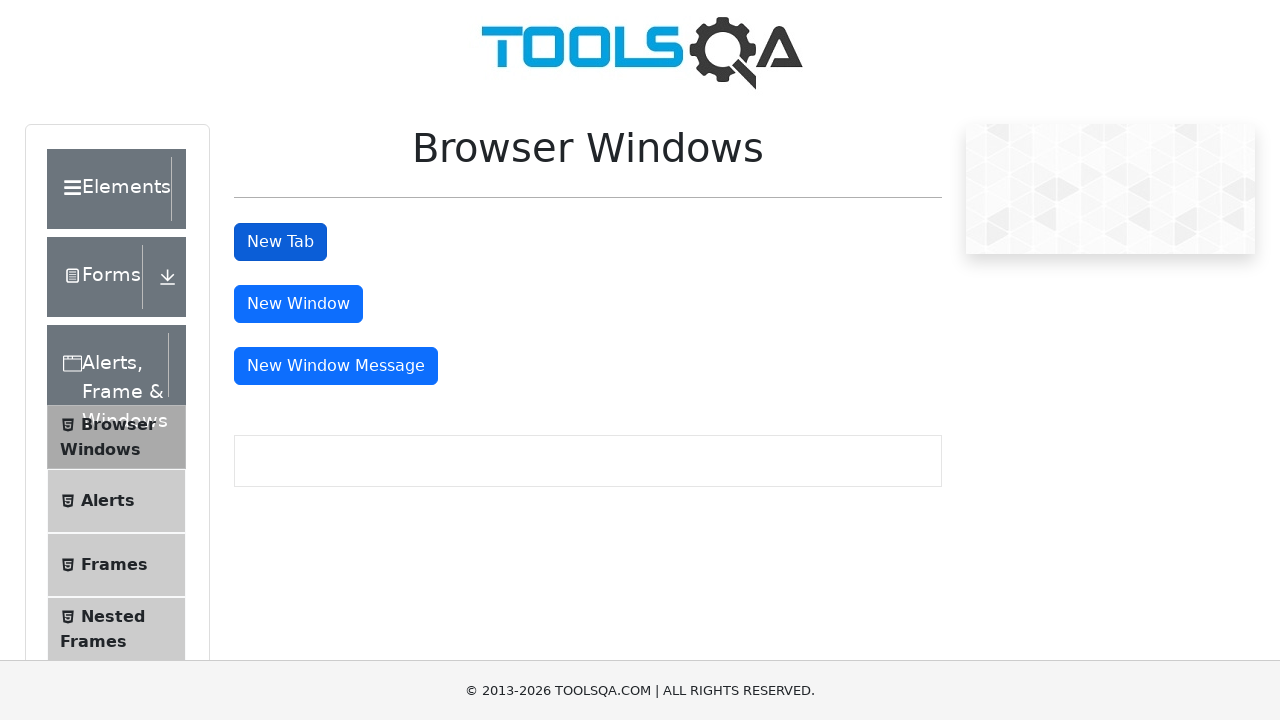

Heading text matches expected value 'This is a sample page'
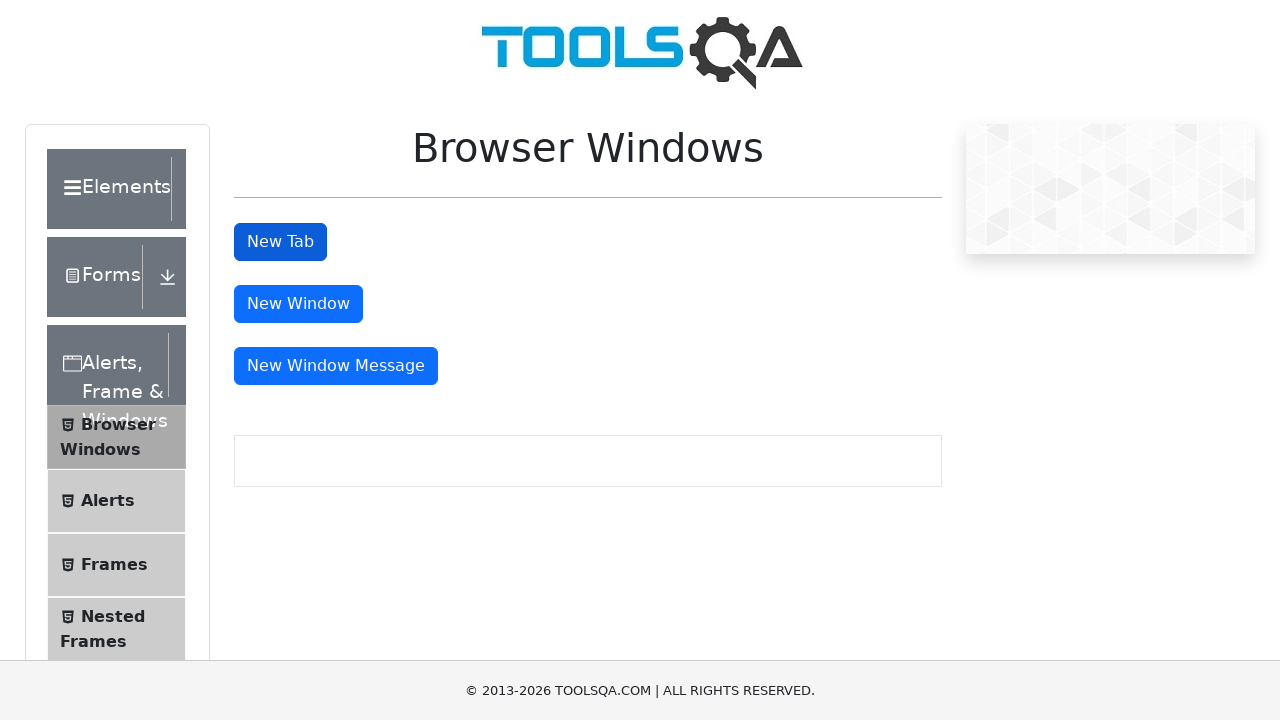

Closed the new tab
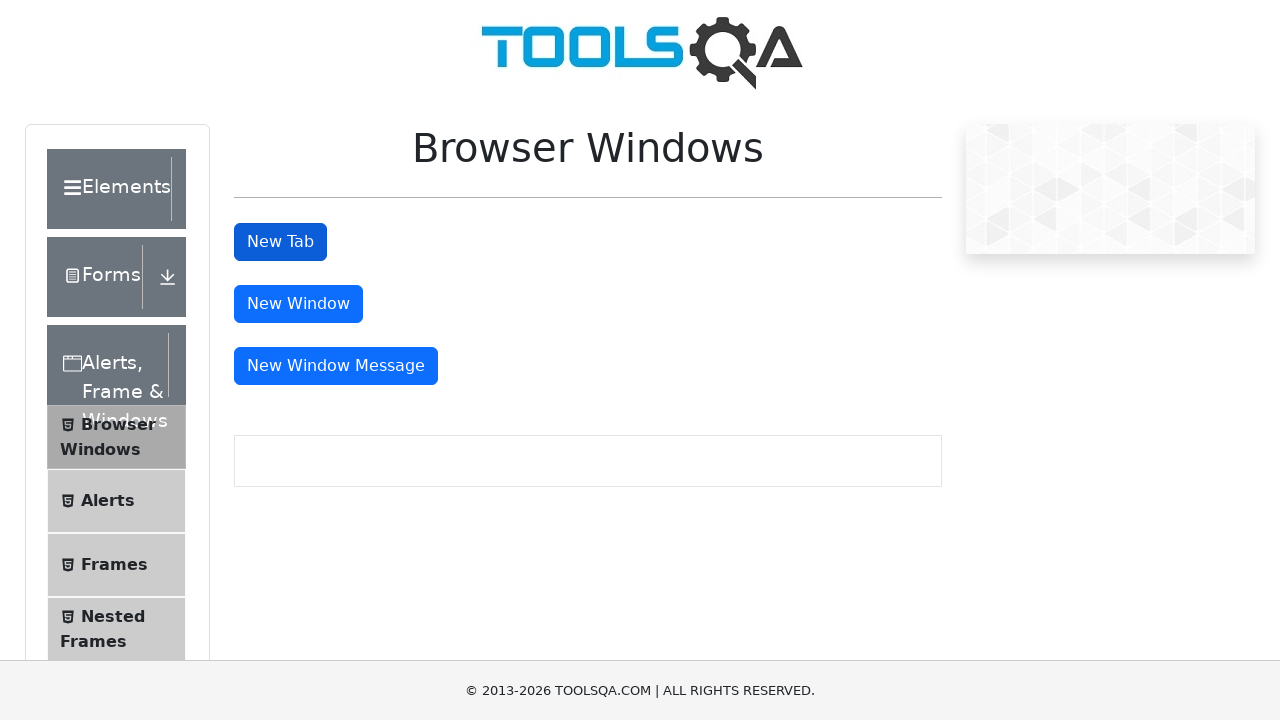

Verified main window is active by checking page title
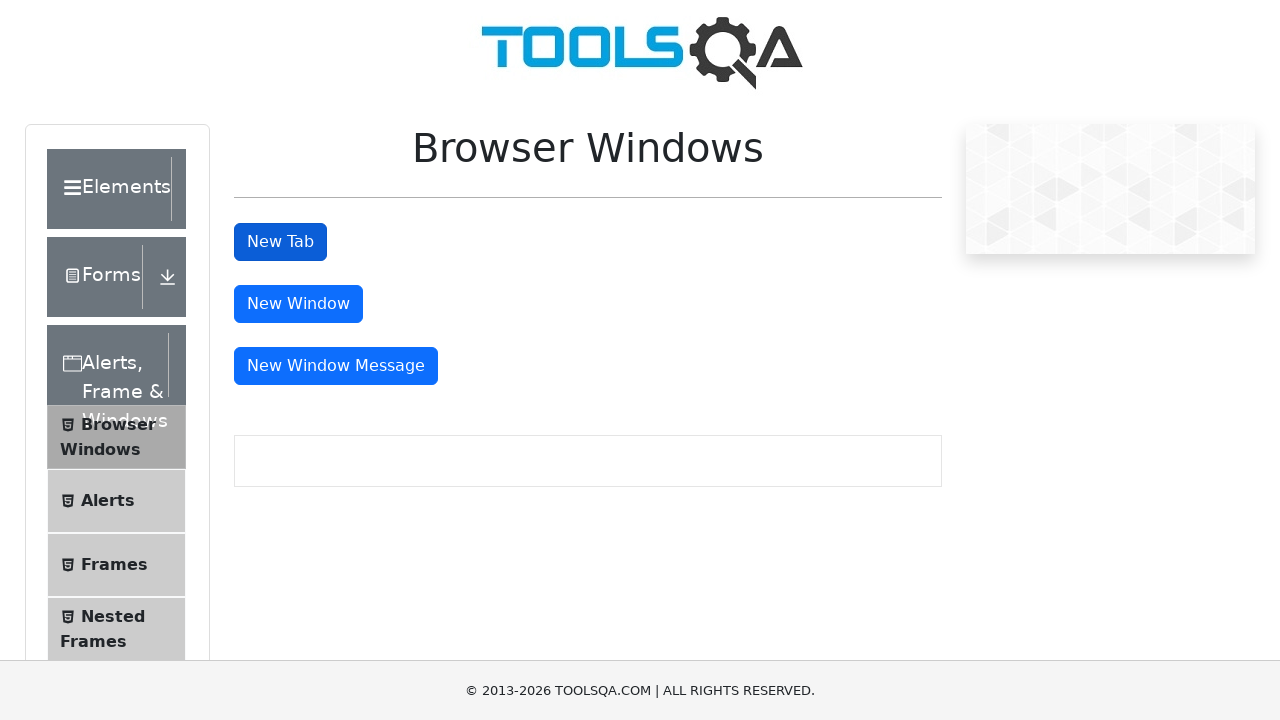

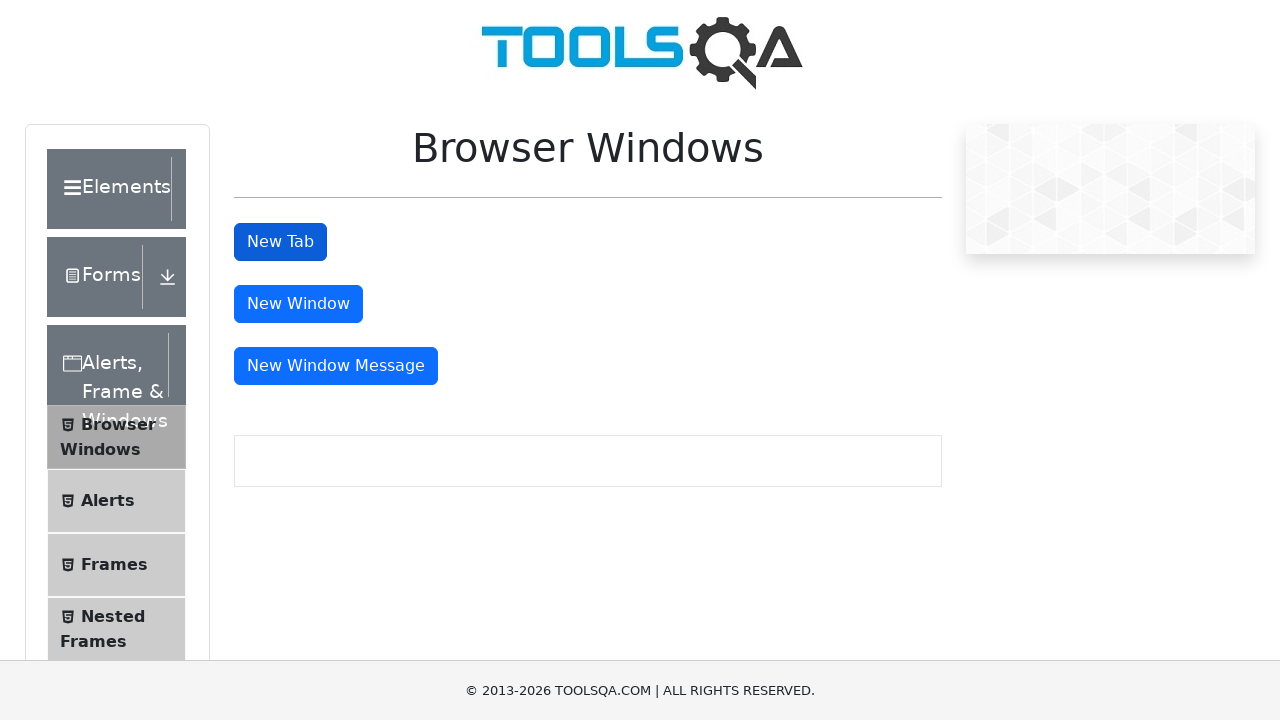